Tests dropdown selection functionality by selecting an option from a dropdown menu by index

Starting URL: https://omayo.blogspot.com

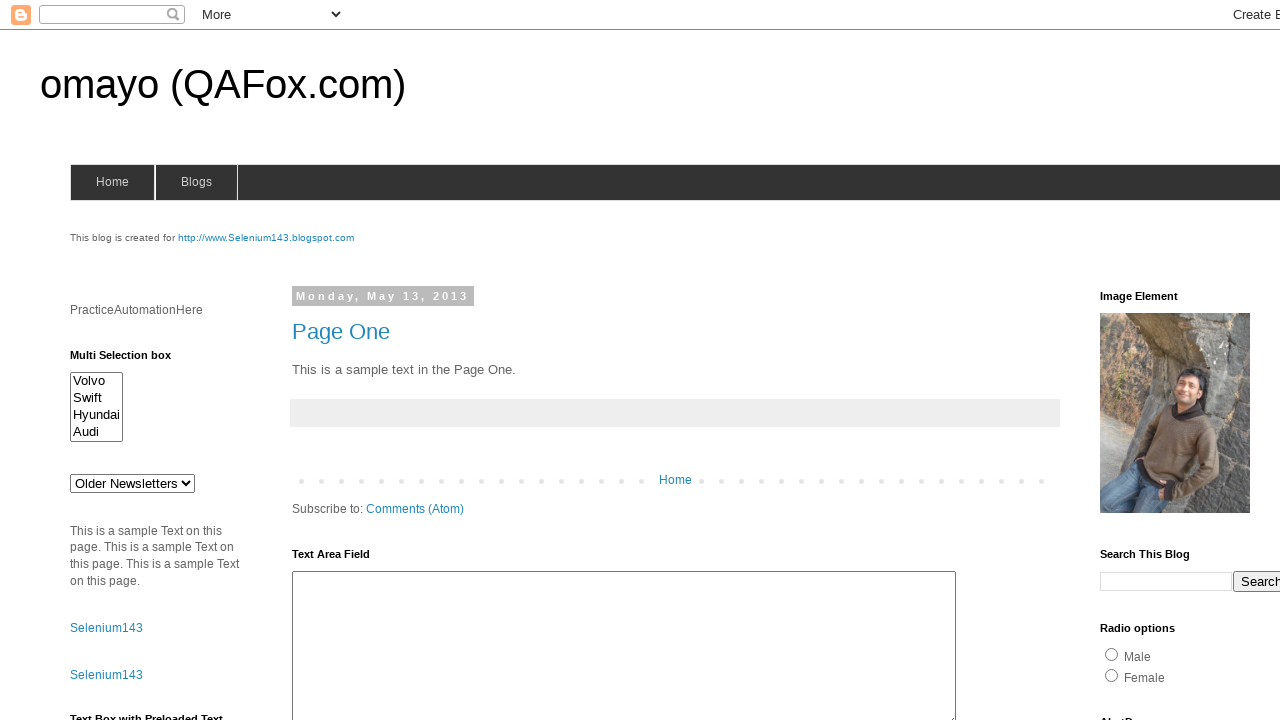

Selected second option (index 1) from dropdown menu on #drop1
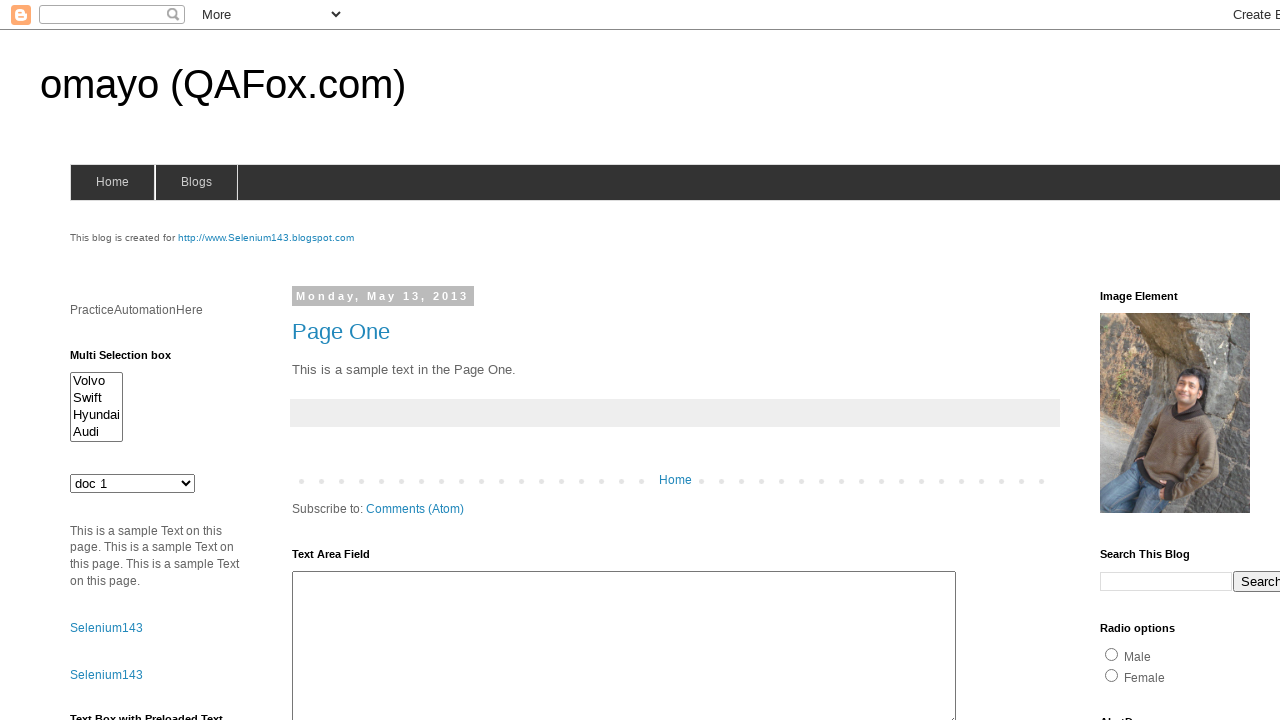

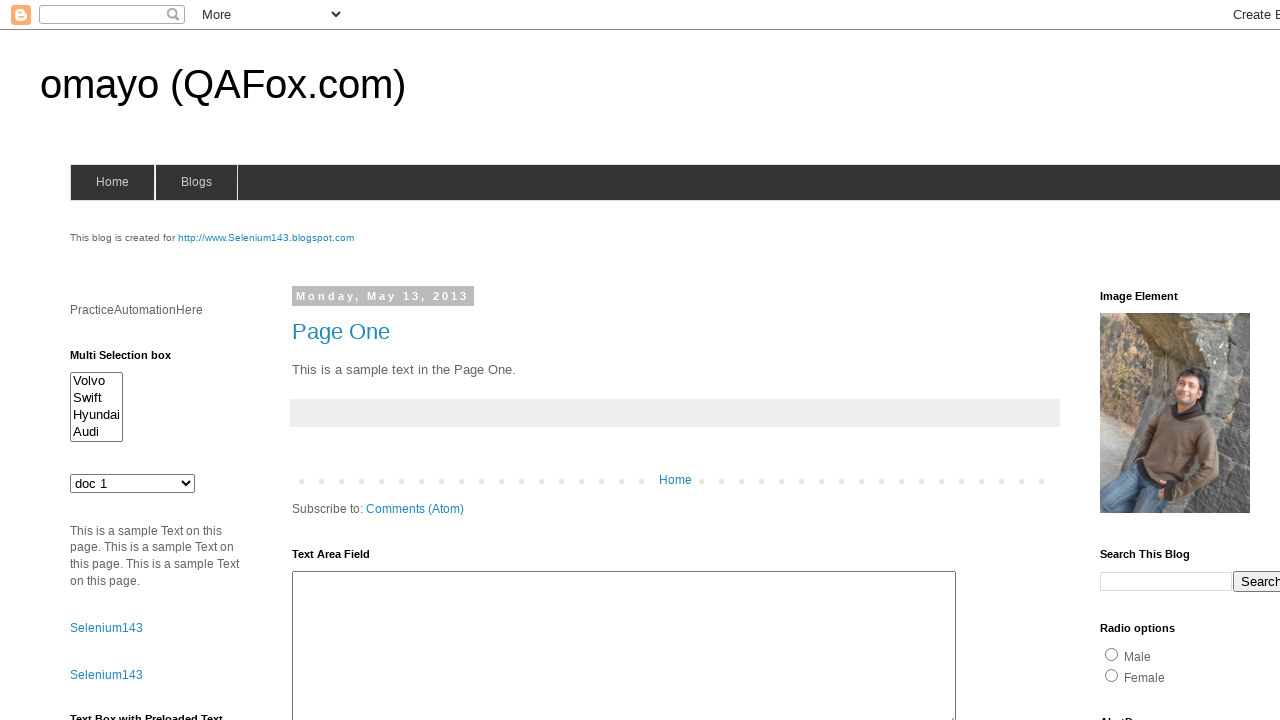